Navigates to the pet store homepage and clicks the search button to open search functionality

Starting URL: https://www.petstore.com/

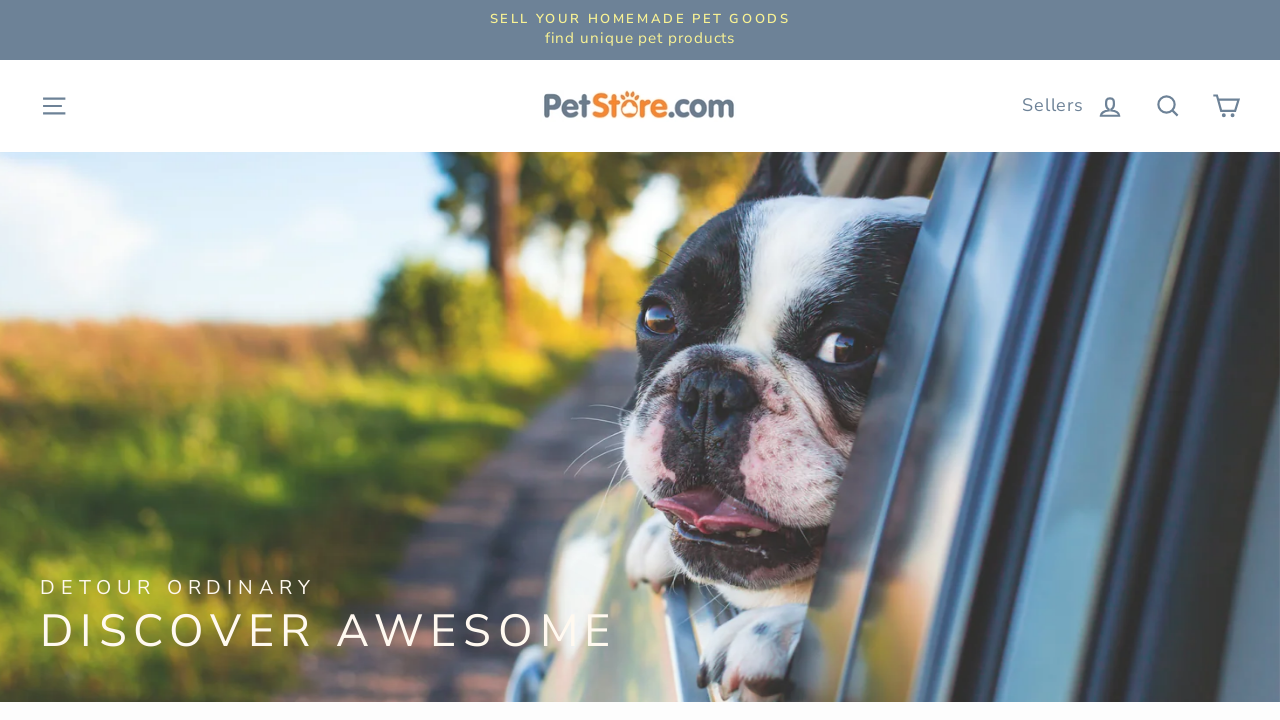

Navigated to pet store homepage
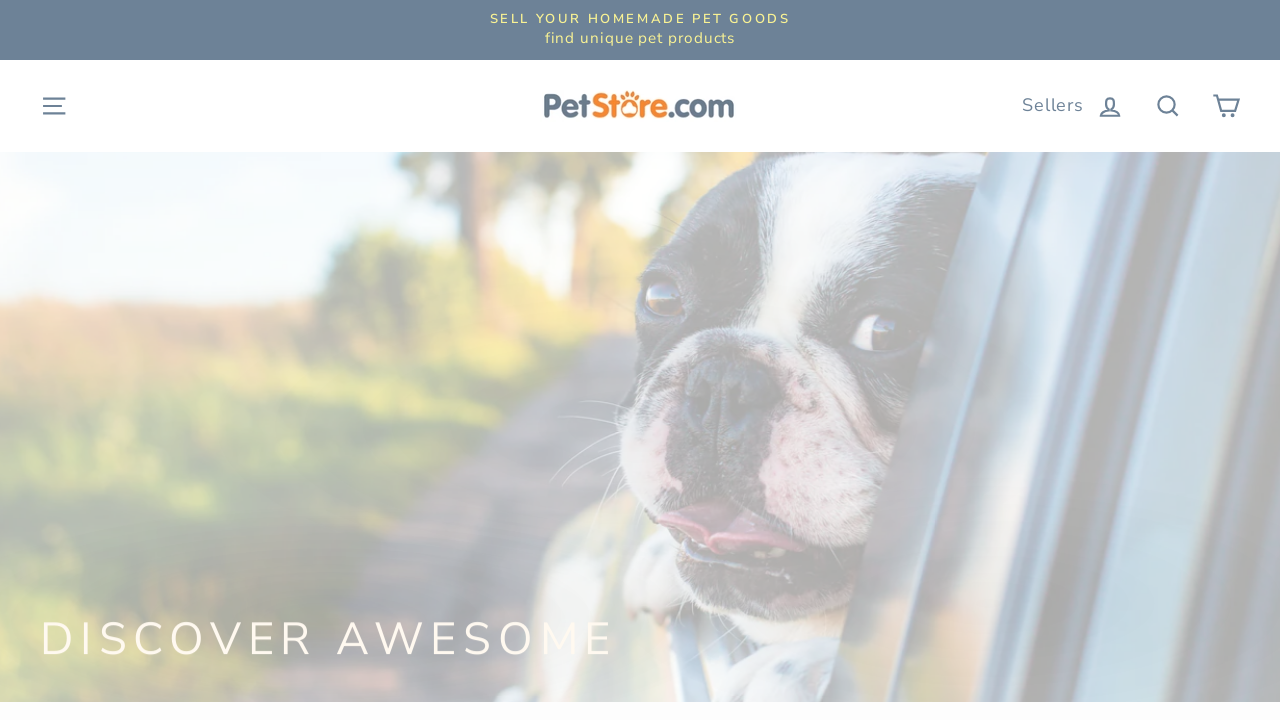

Clicked search button to open search functionality at (1168, 106) on xpath=//*[@id="shopify-section-header"]/div[3]/div[2]/div/div/header/div[1]/div/
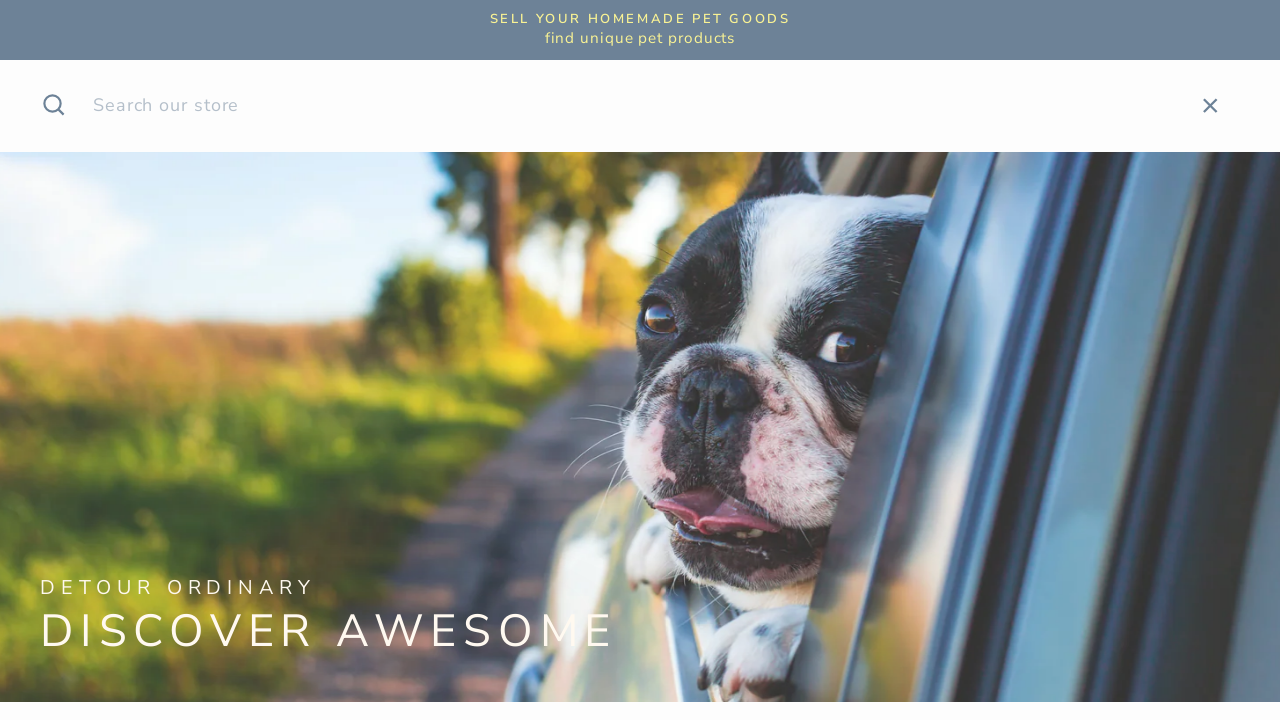

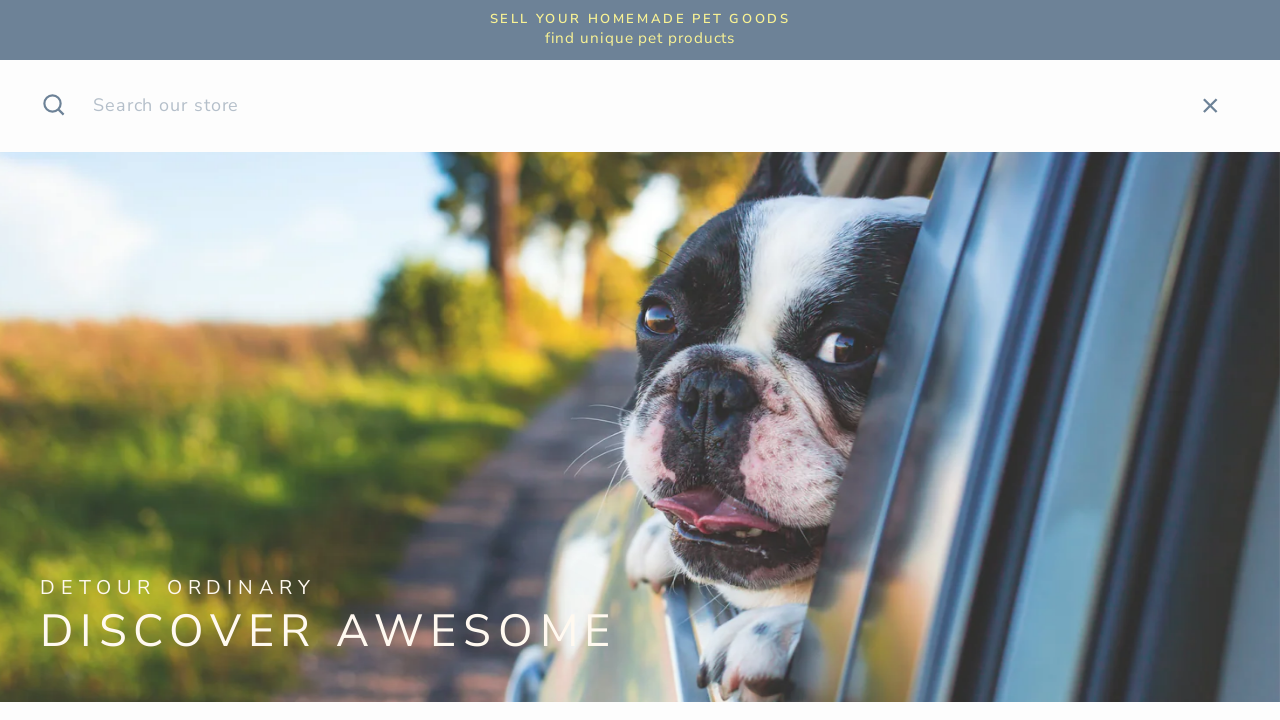